Tests autocomplete functionality by typing a letter and verifying suggestions appear

Starting URL: http://jqueryui.com/autocomplete/

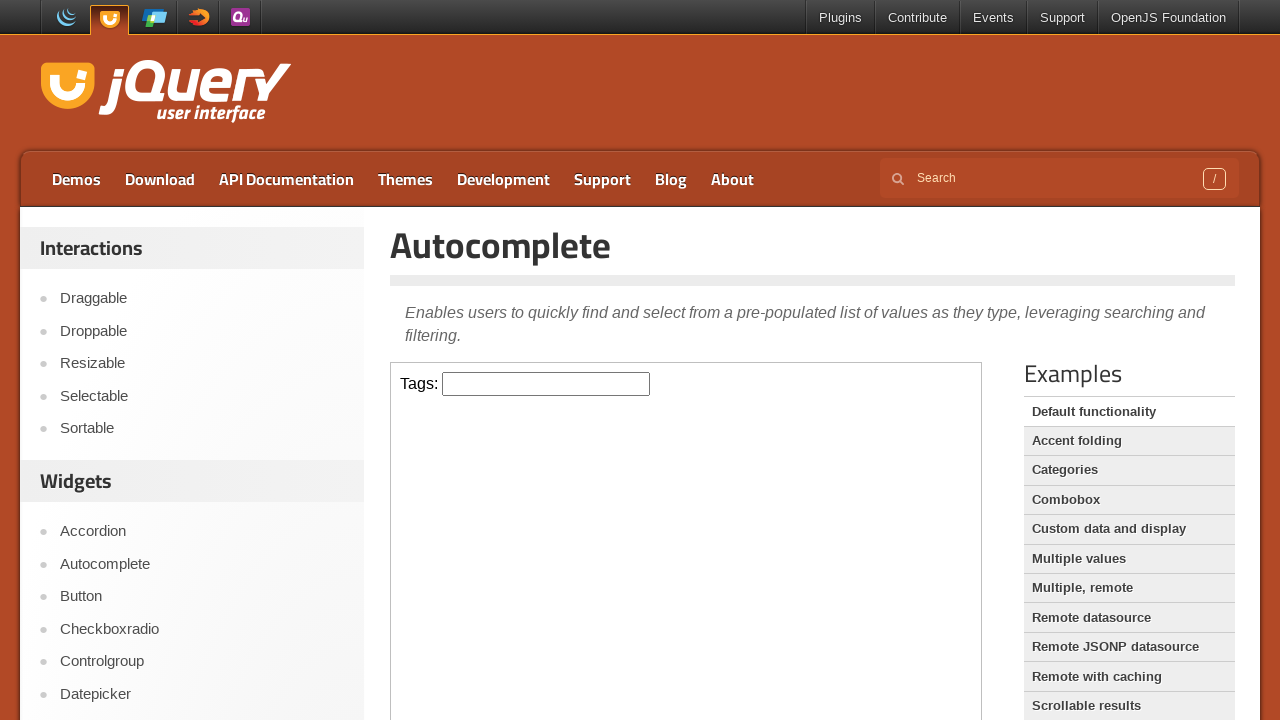

Located the demo iframe
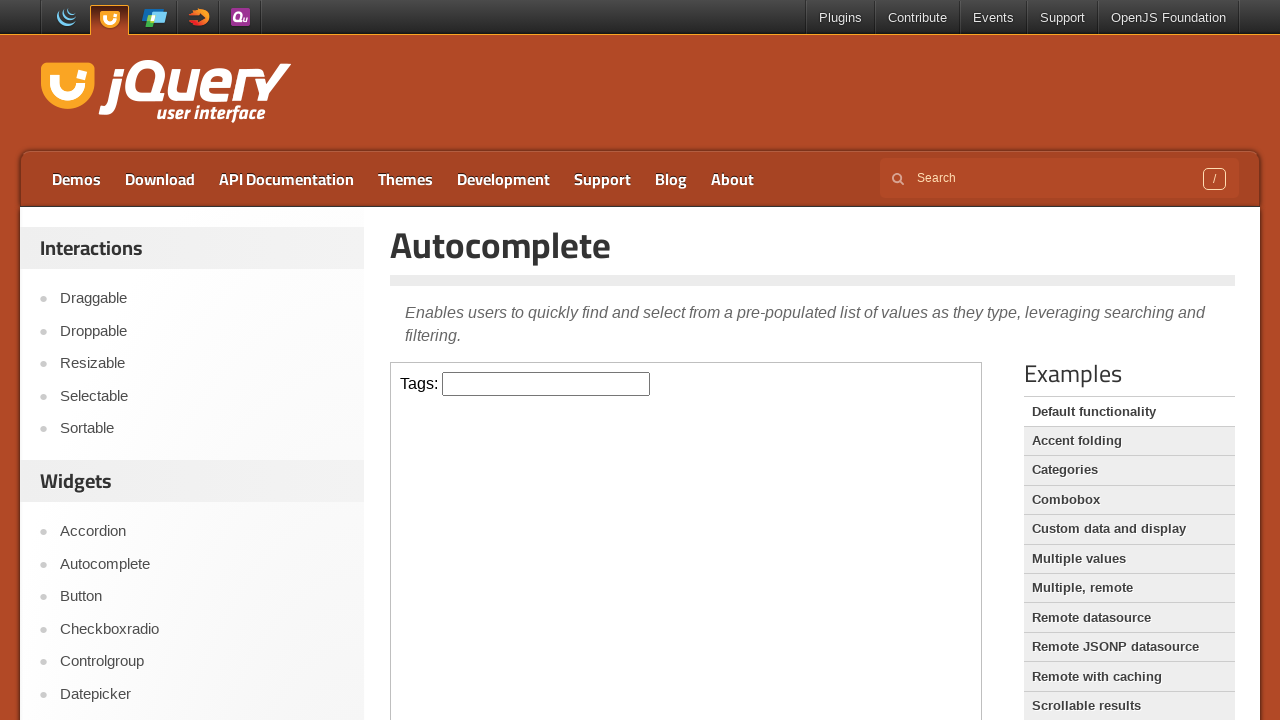

Typed 'E' in the autocomplete input field to trigger suggestions on .demo-frame >> internal:control=enter-frame >> #tags
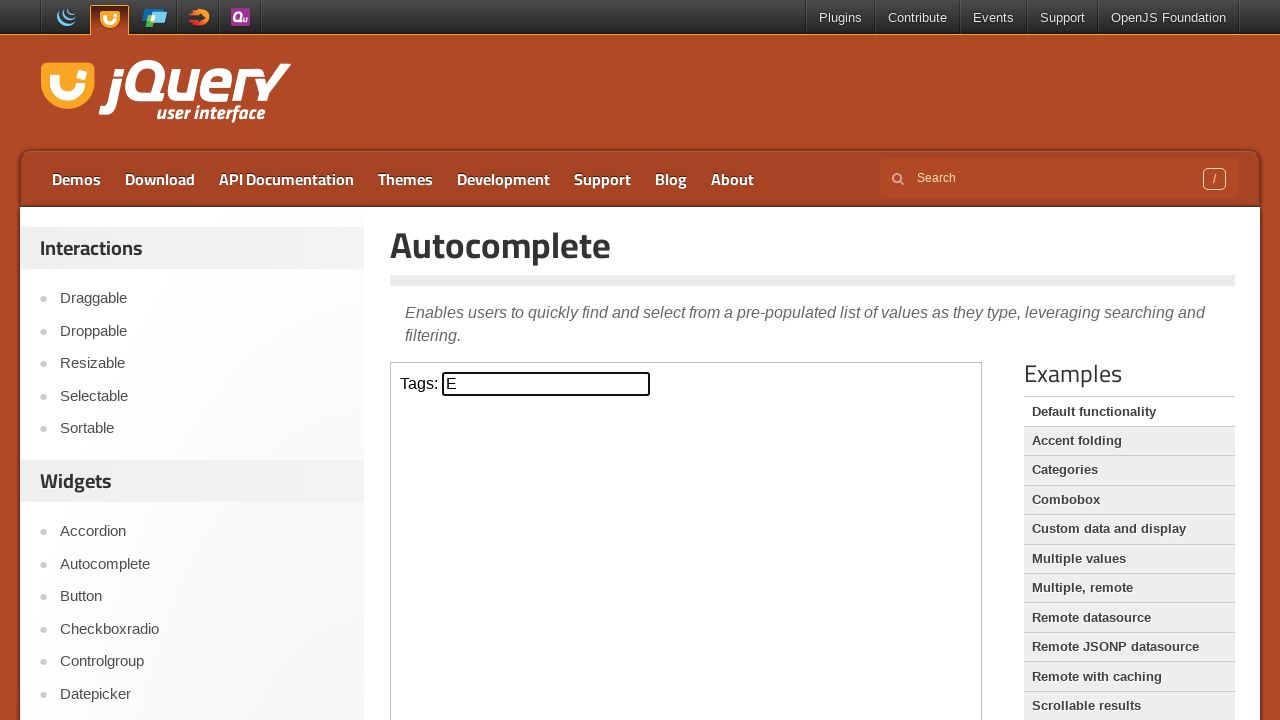

Autocomplete menu appeared with suggestions
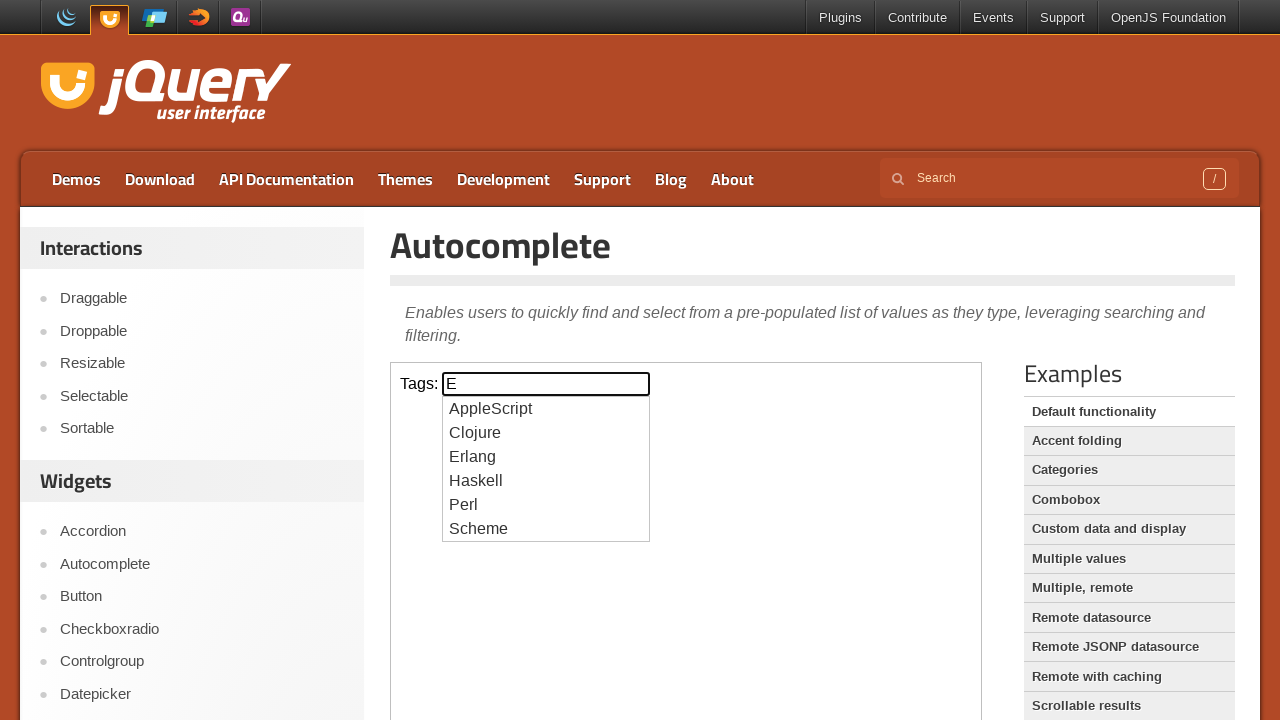

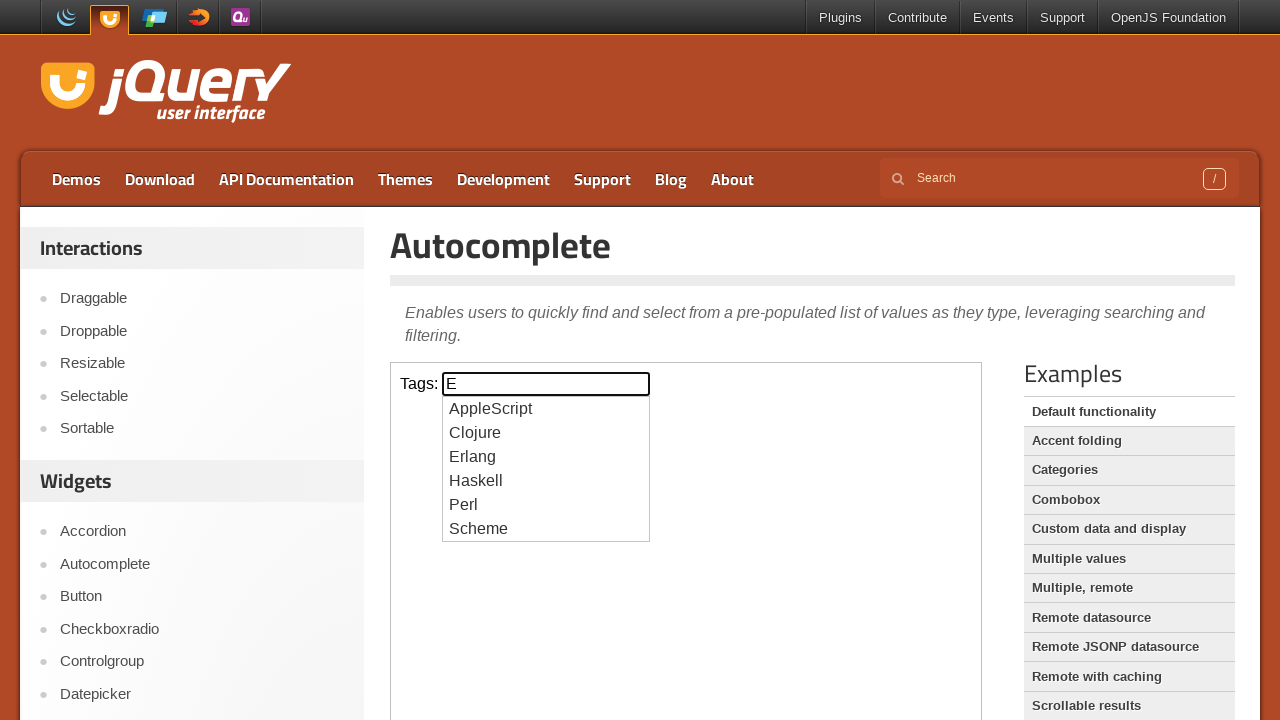